Tests staying on the current page by clicking a button, dismissing the alert, and verifying the page text confirms the user stayed

Starting URL: https://kristinek.github.io/site/examples/al_and_pu

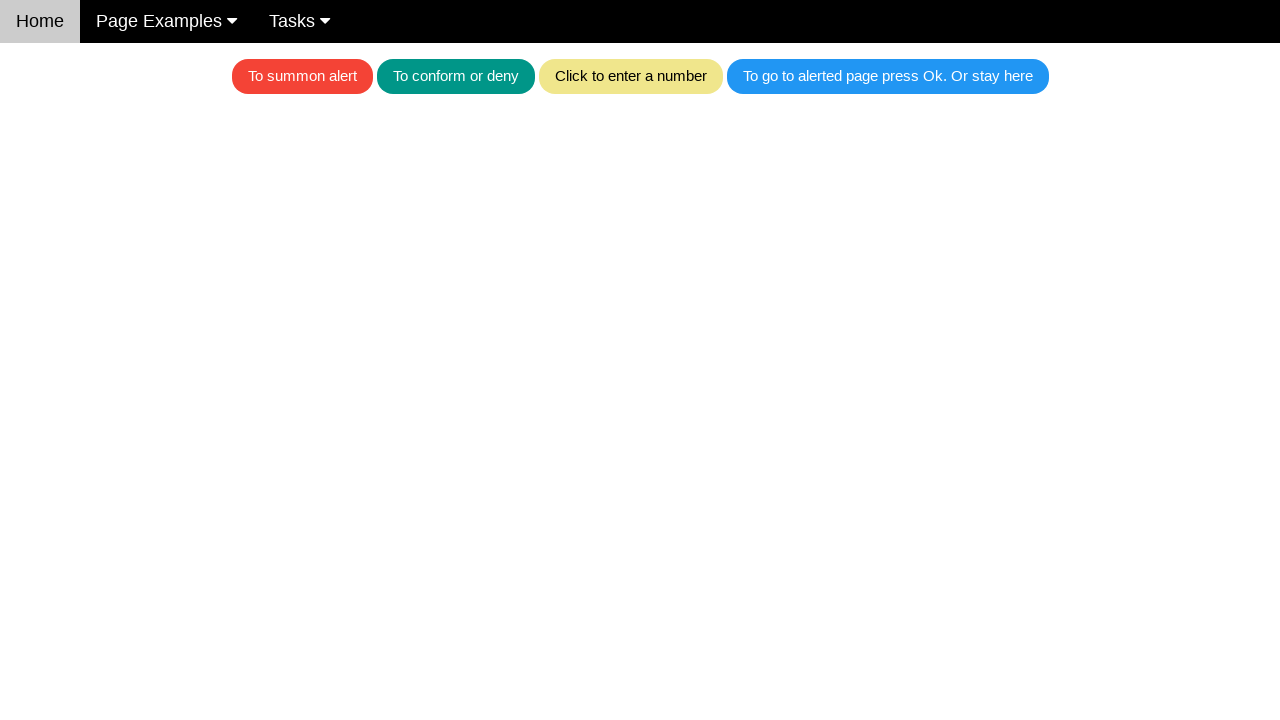

Set up dialog handler to dismiss the alert
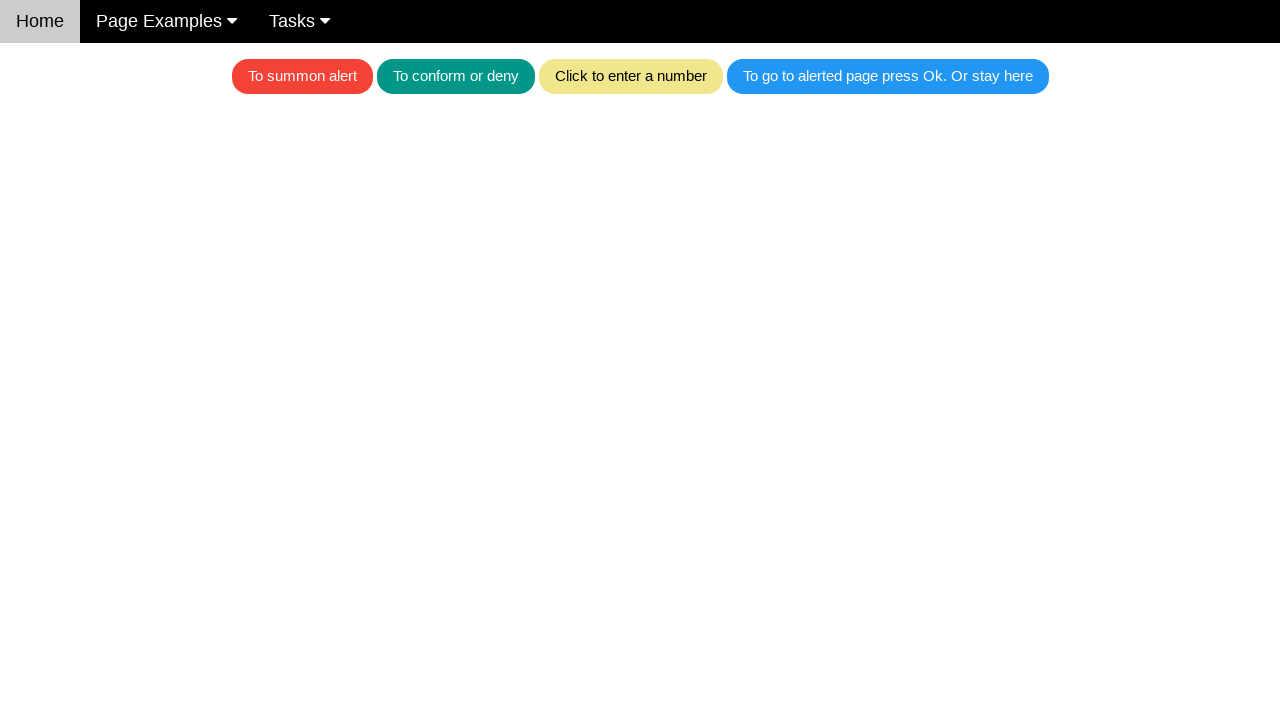

Clicked the blue button to trigger the alert at (888, 76) on .w3-blue
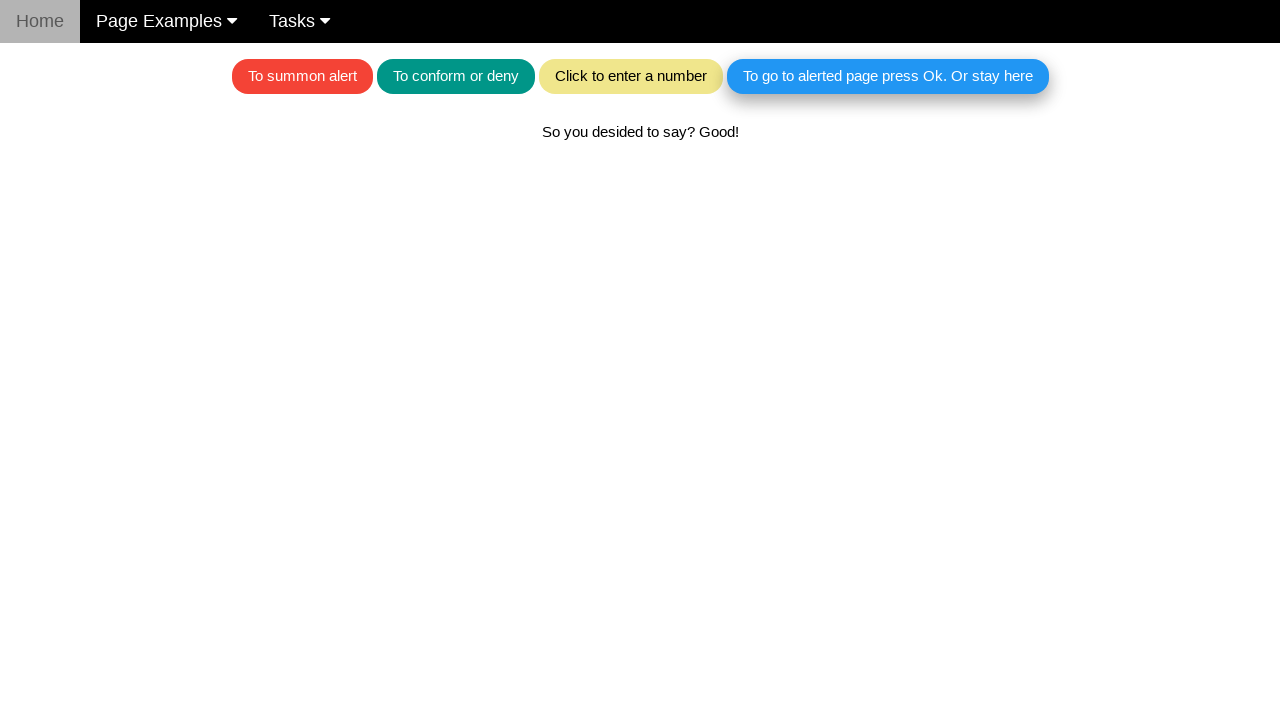

Text confirming user stayed has appeared
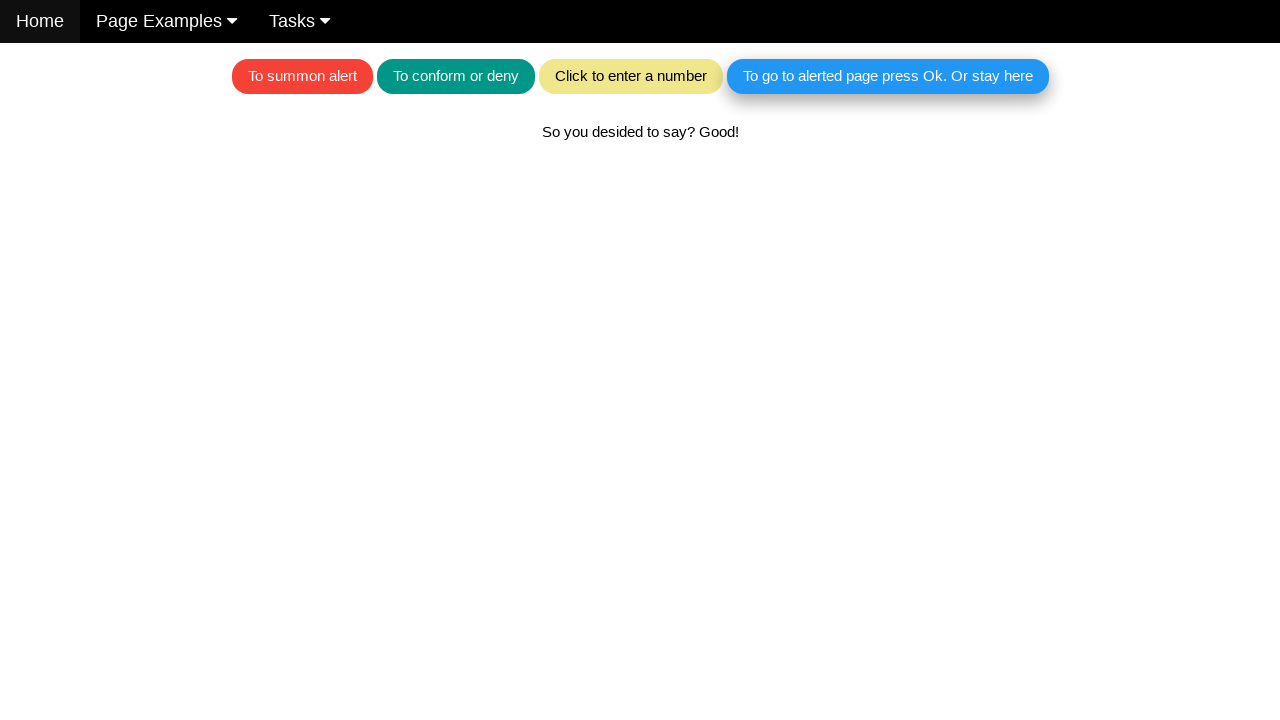

Verified text confirms user stayed on page
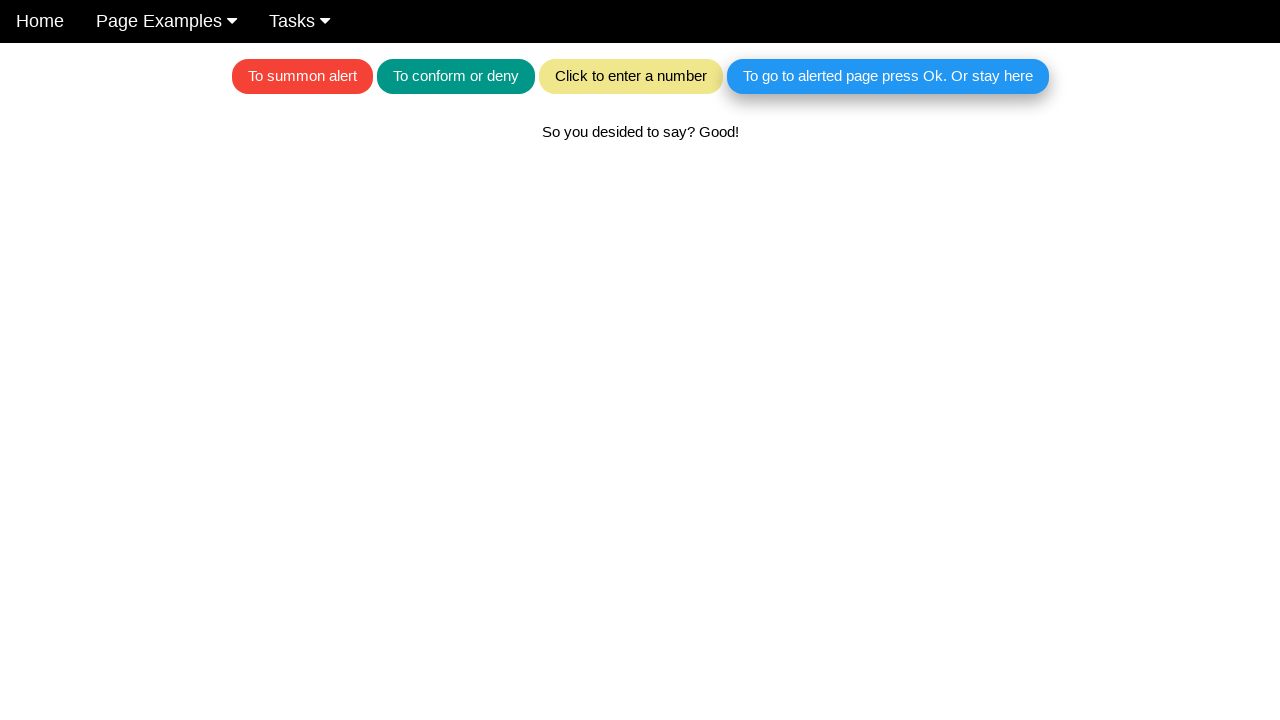

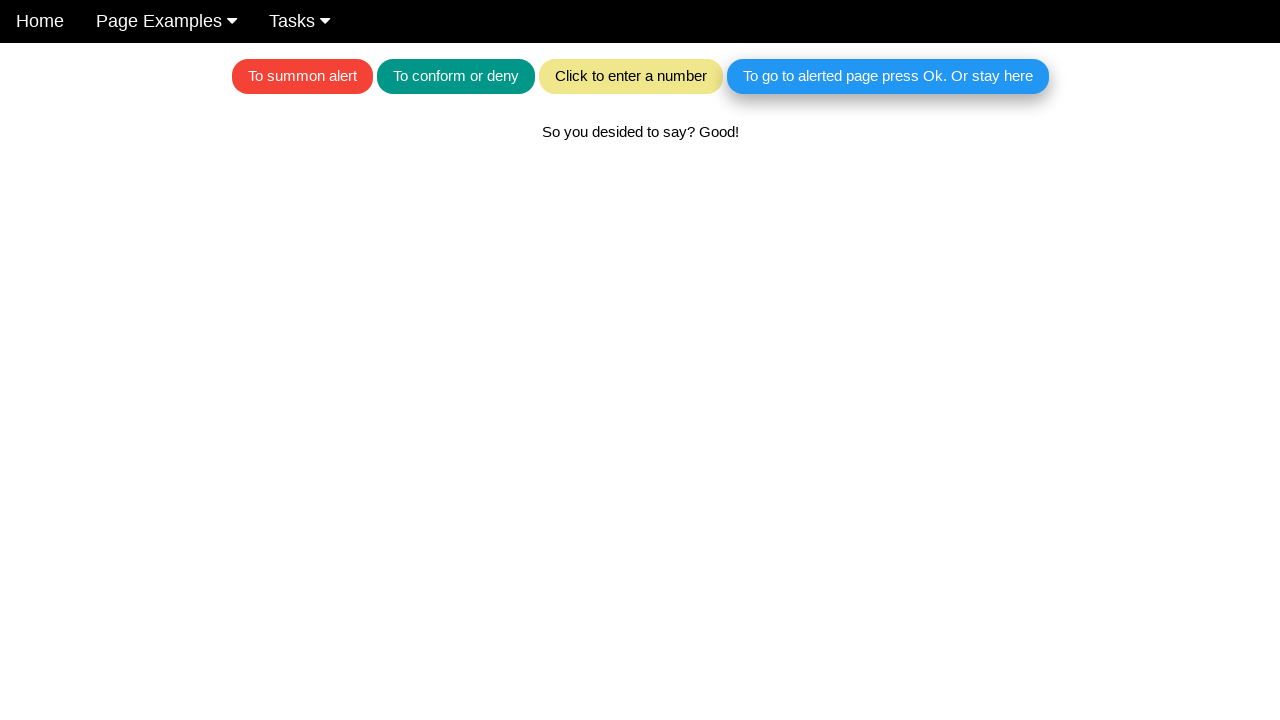